Tests the dynamic controls page by clicking the Enable button and verifying that the "It's enabled!" message is displayed

Starting URL: https://the-internet.herokuapp.com/dynamic_controls

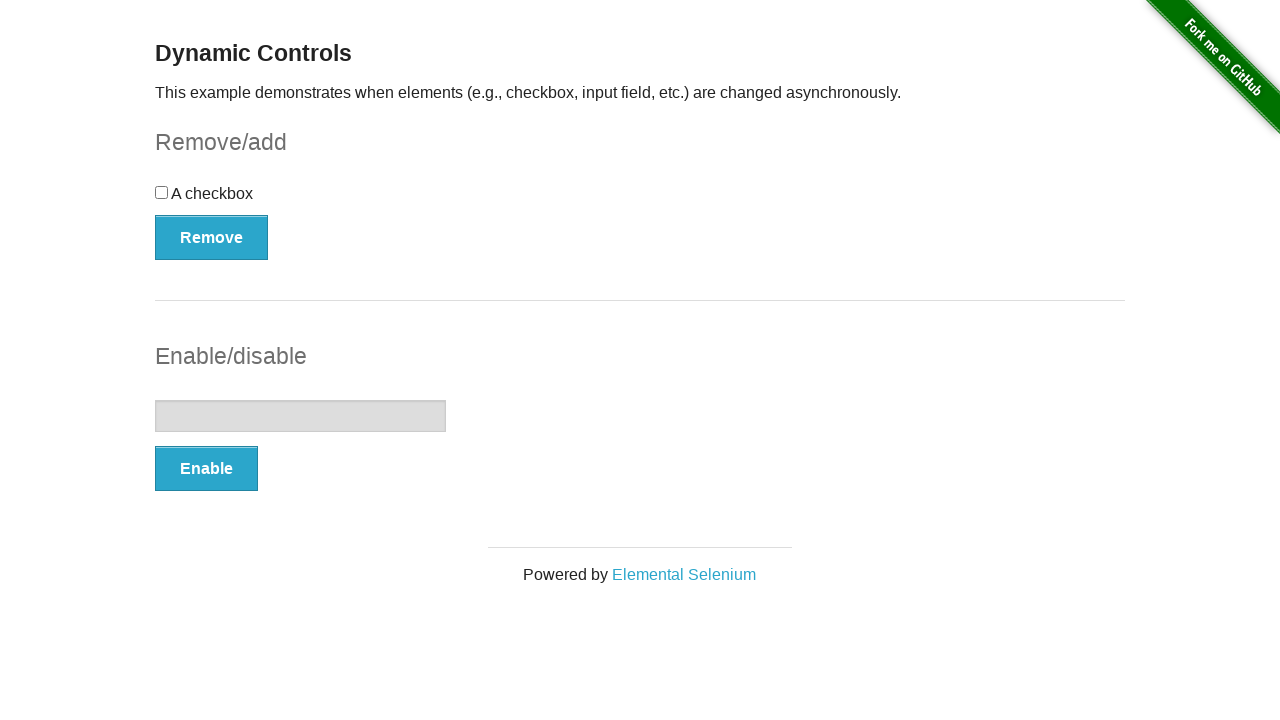

Navigated to dynamic controls page
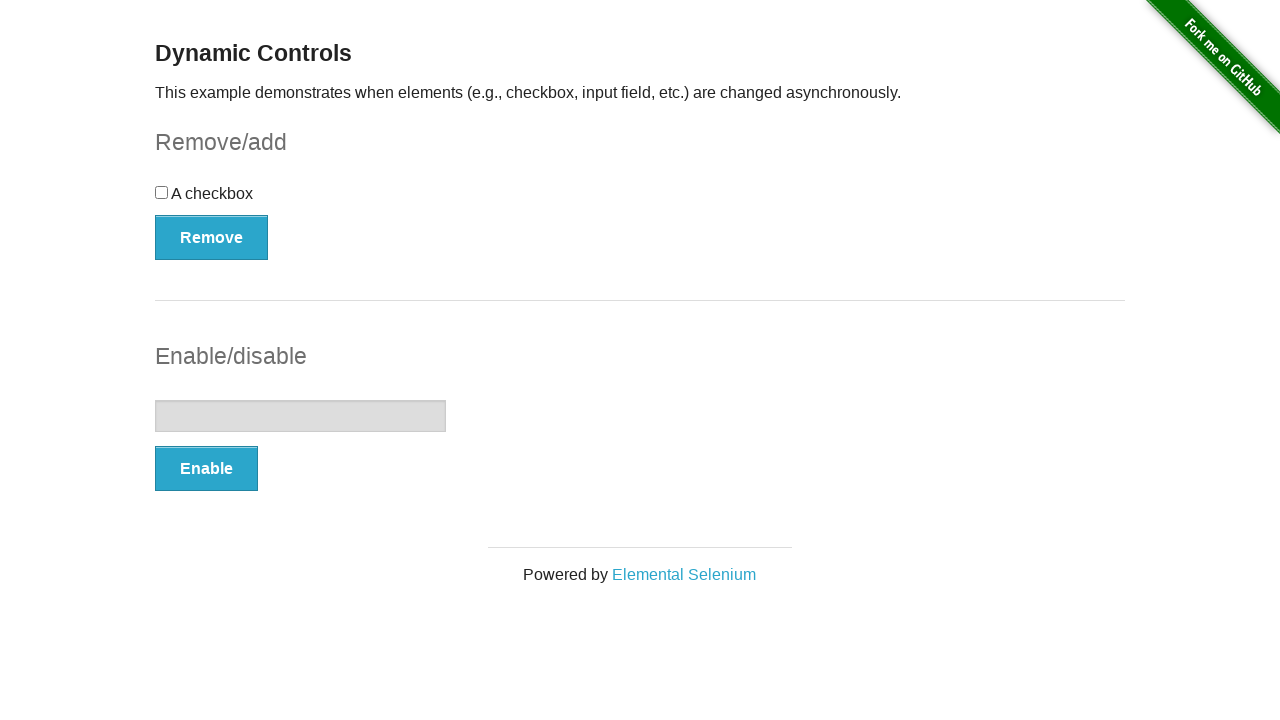

Clicked the Enable button at (206, 469) on button:text('Enable')
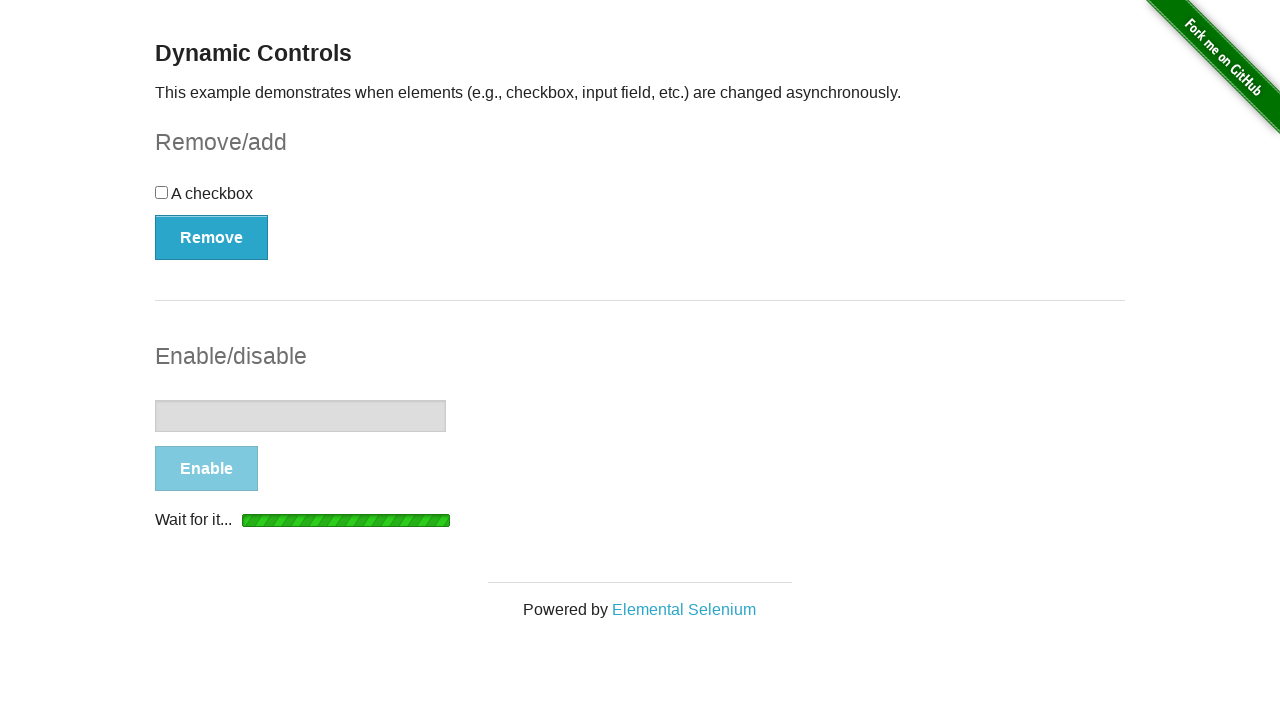

Verified that the "It's enabled!" message is displayed
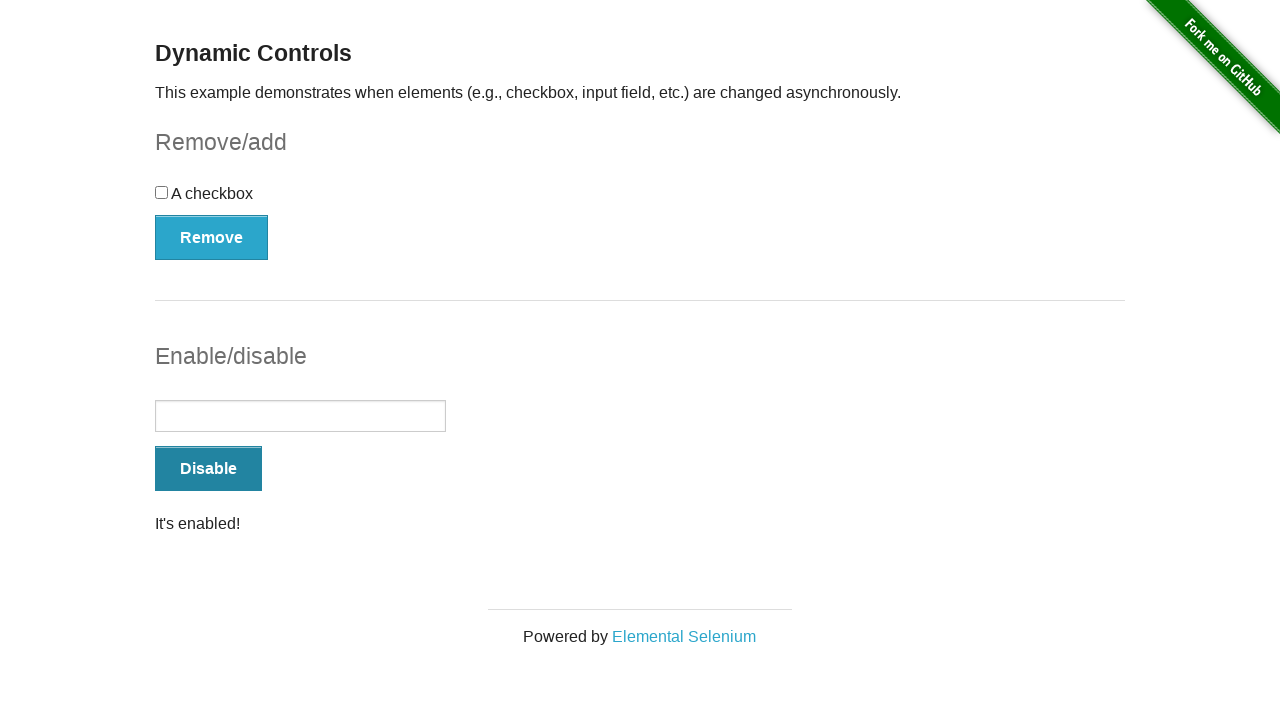

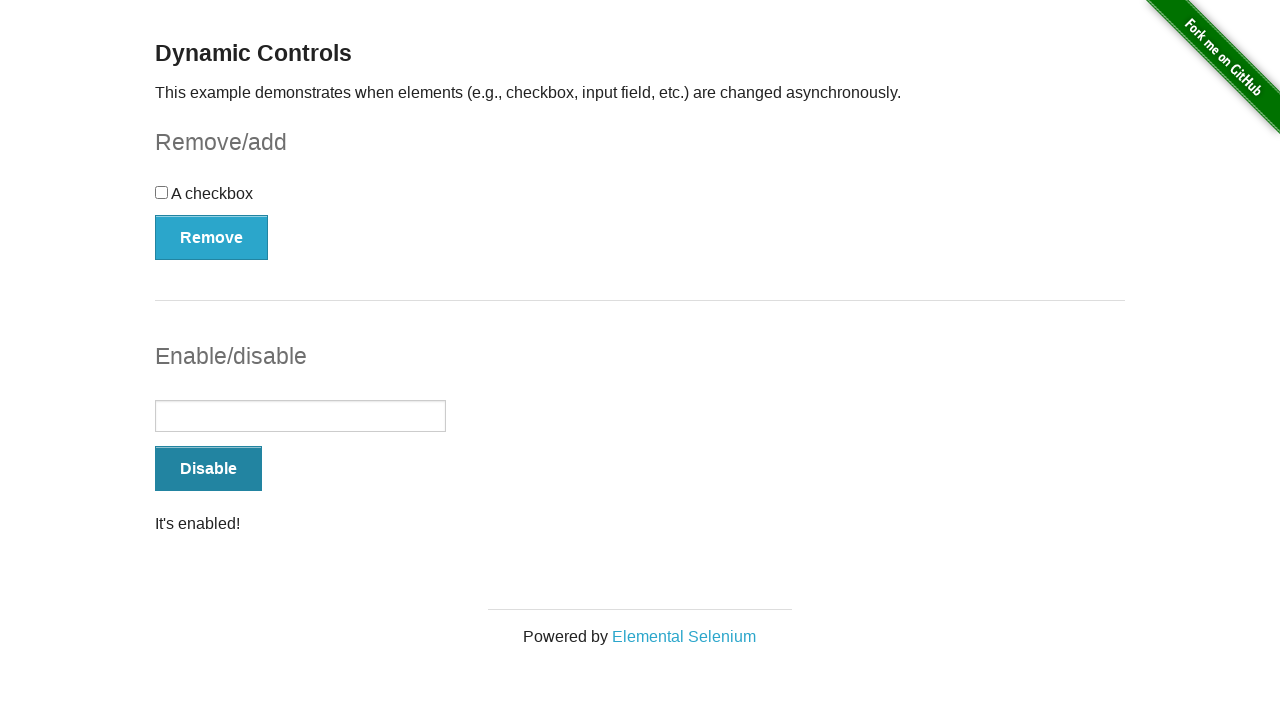